Tests clicking the "Add a box!" button on a dynamic page and attempts to interact with the dynamically added red box element without explicit waiting.

Starting URL: https://www.selenium.dev/selenium/web/dynamic.html

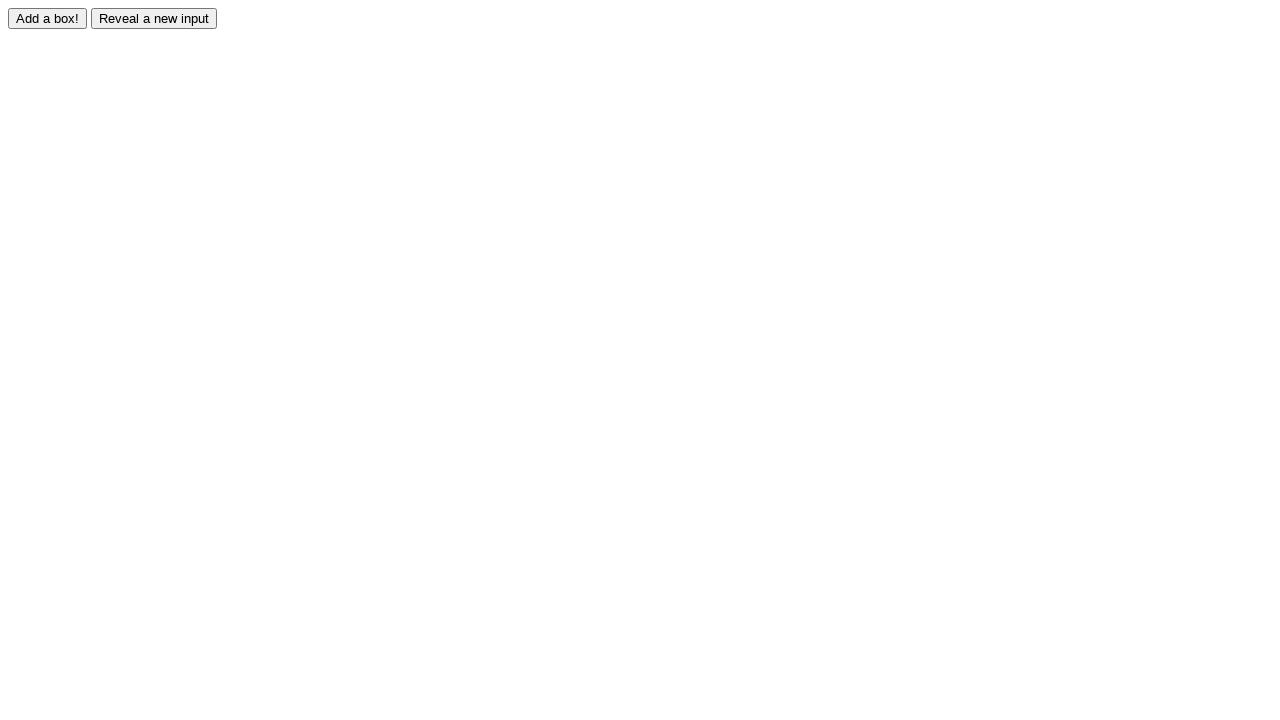

Clicked the 'Add a box!' button at (48, 18) on #adder
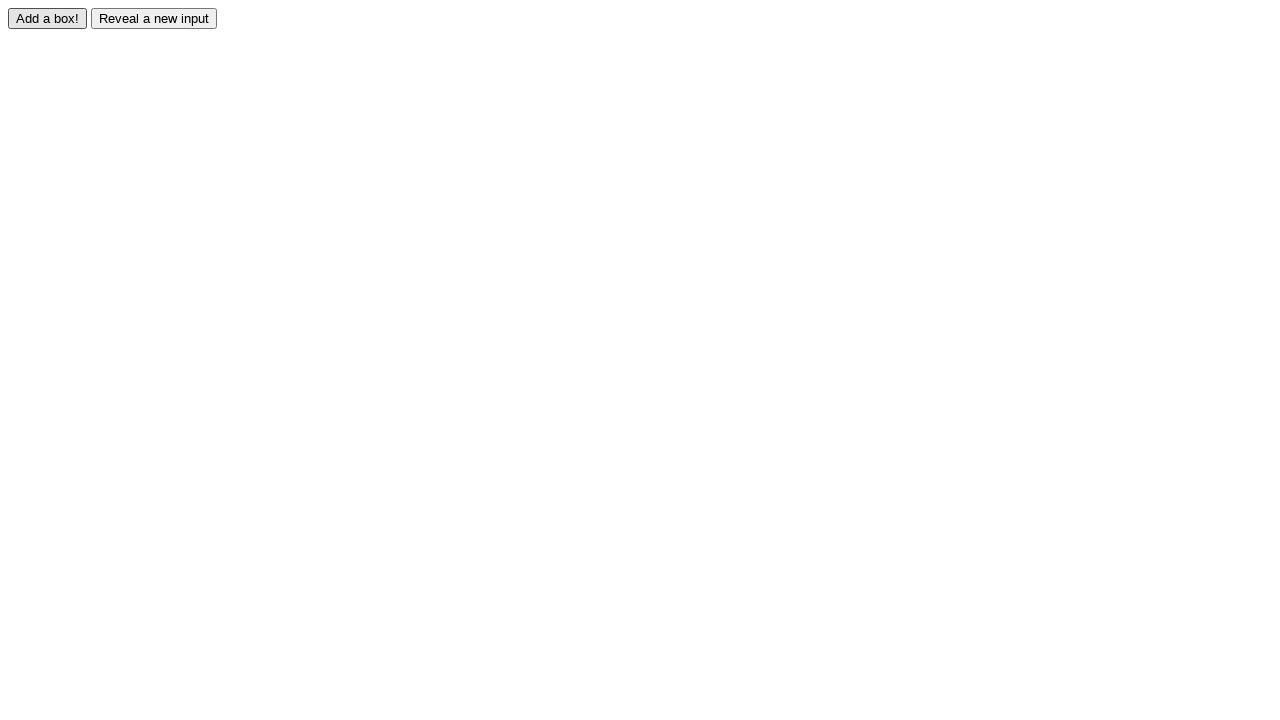

Located the dynamically added red box element
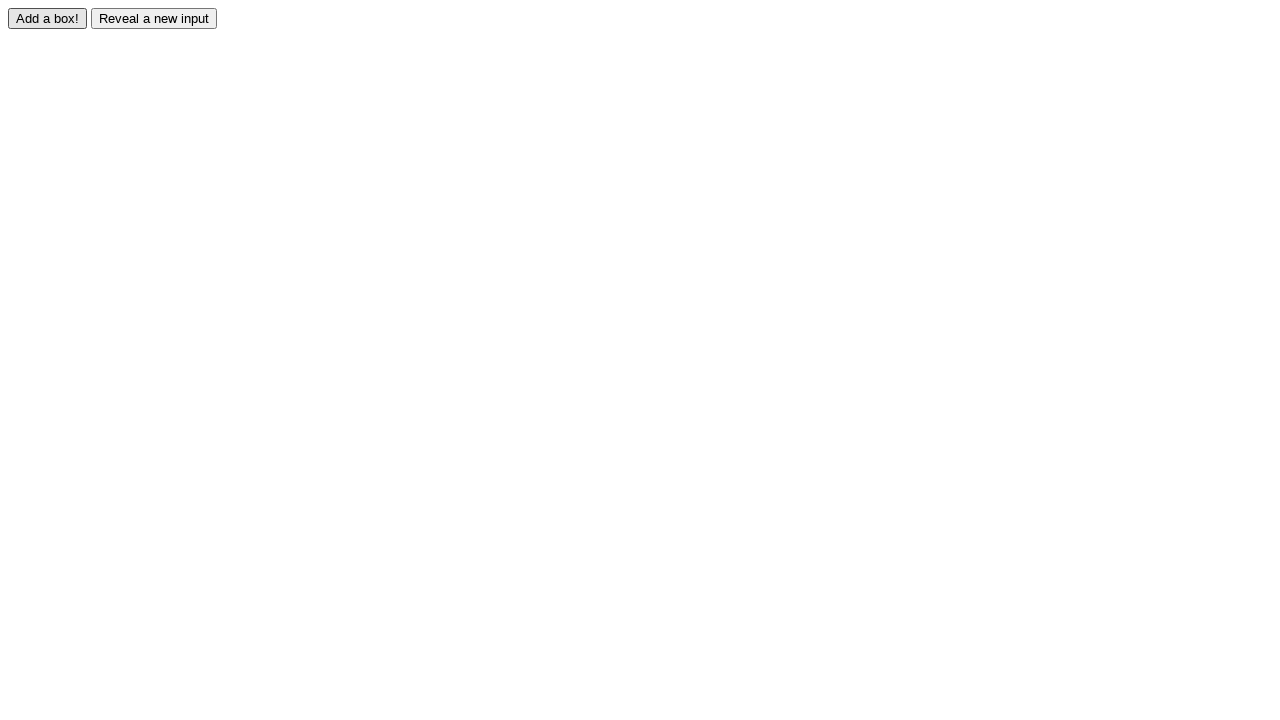

Waited for red box to be attached to DOM
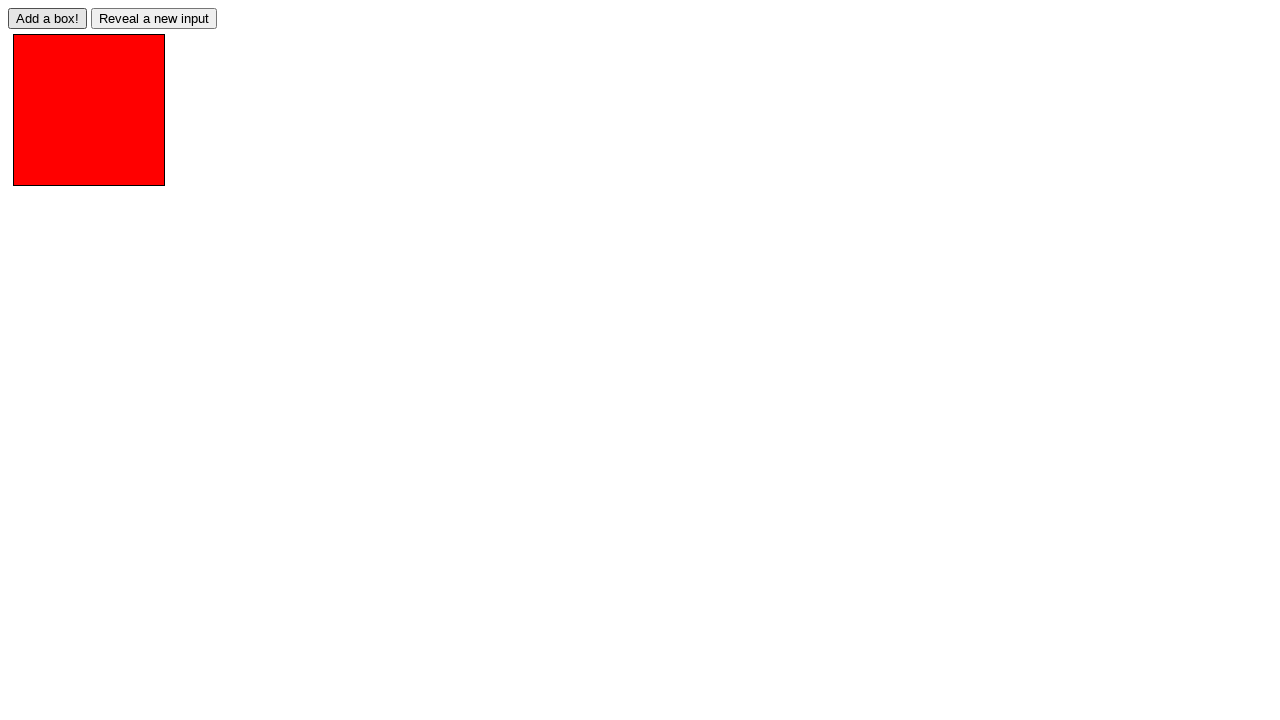

Verified the red box is visible
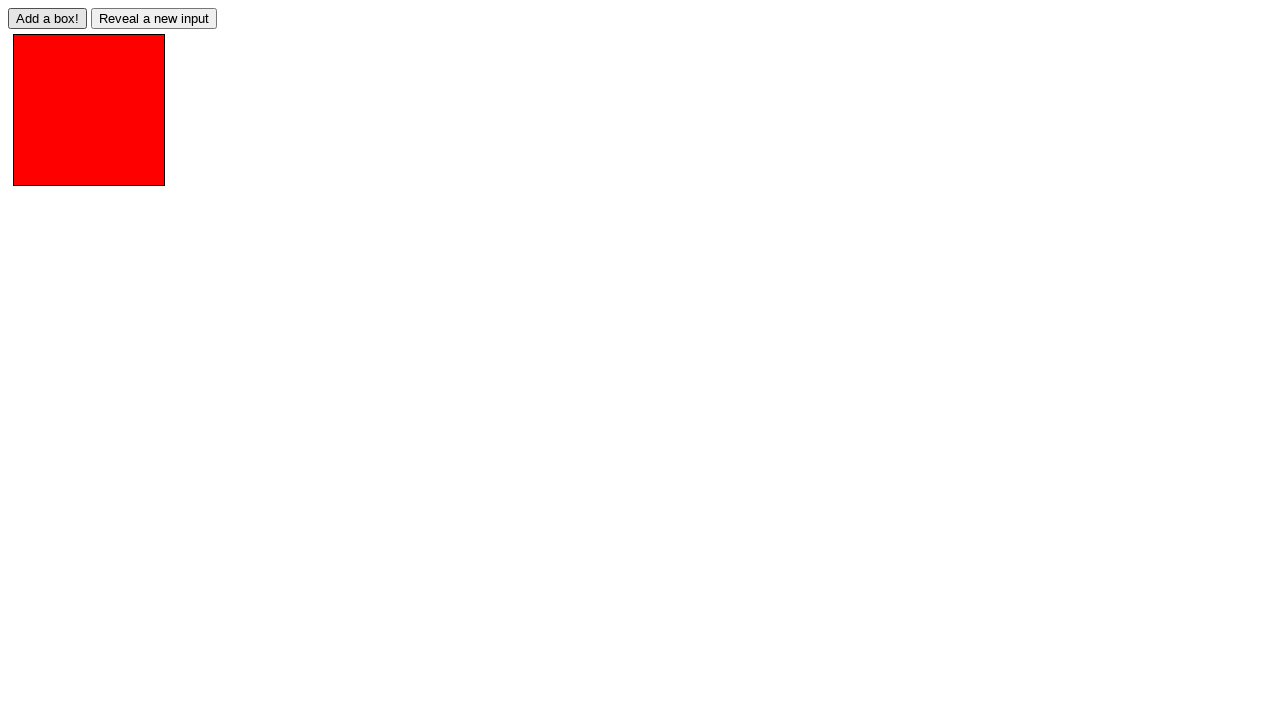

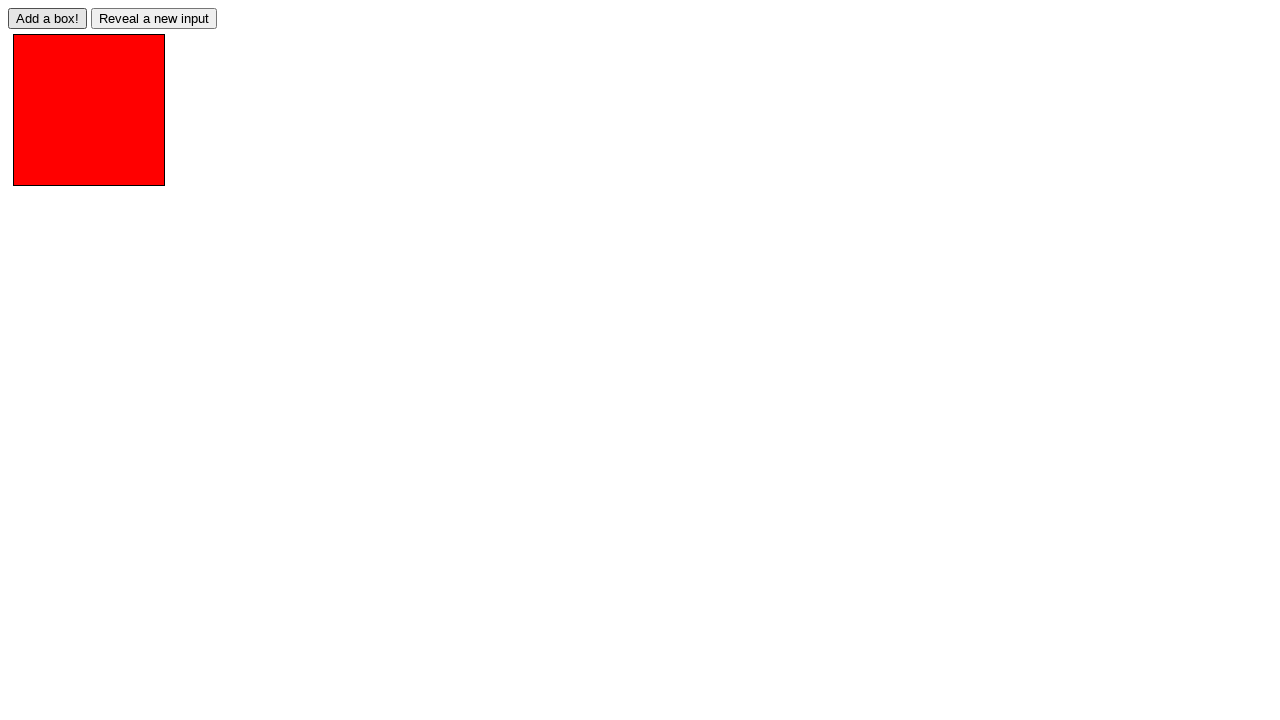